Tests clearing the complete state of all items by checking and unchecking toggle-all

Starting URL: https://demo.playwright.dev/todomvc

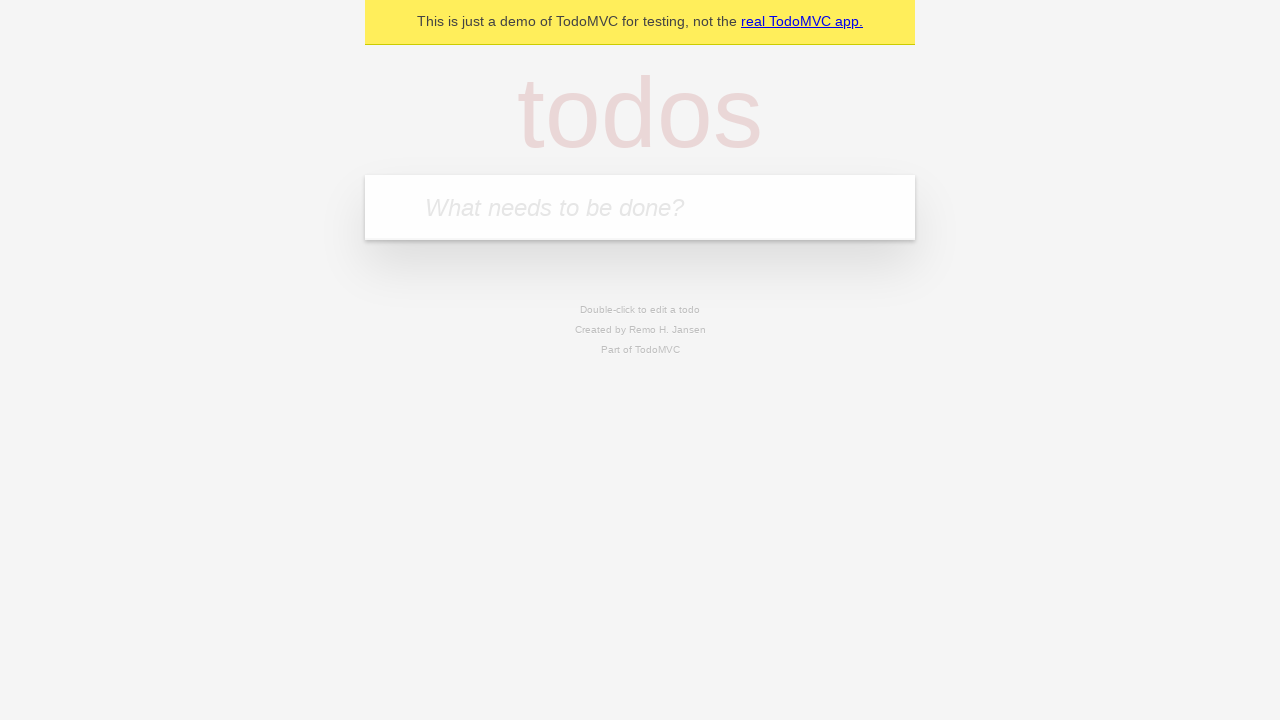

Filled new todo field with 'buy some cheese' on .new-todo
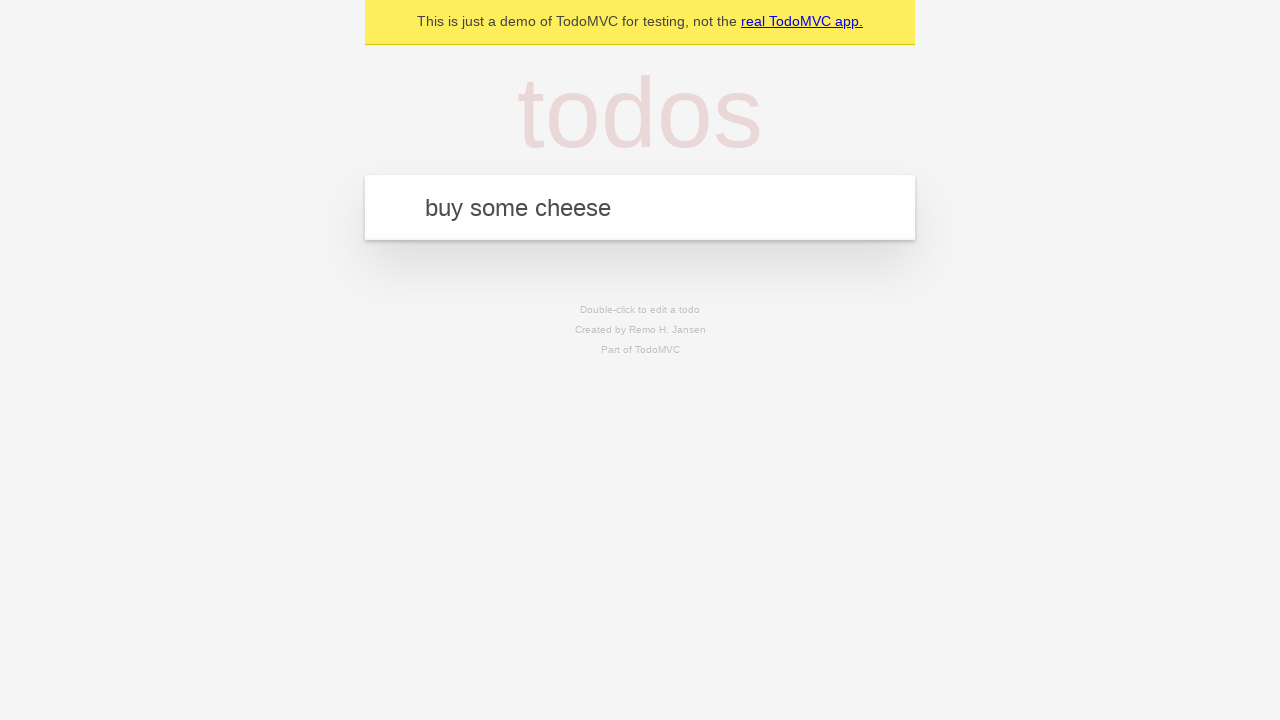

Pressed Enter to add first todo on .new-todo
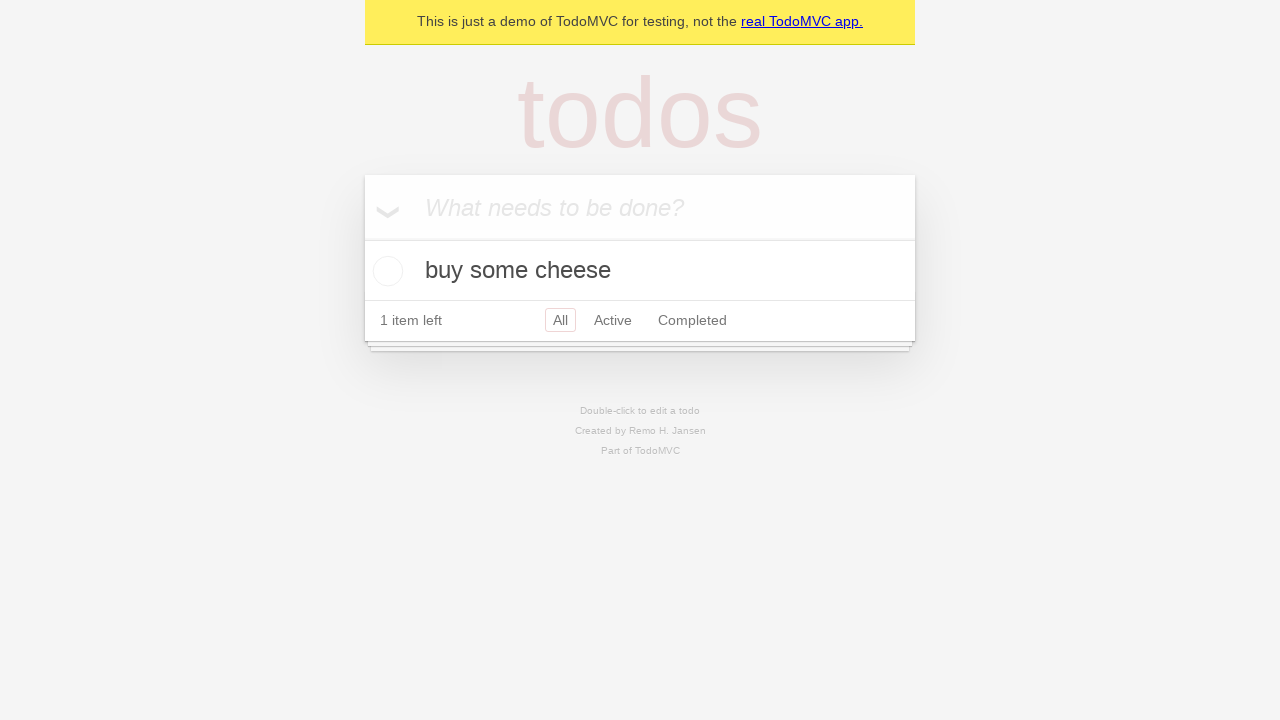

Filled new todo field with 'feed the cat' on .new-todo
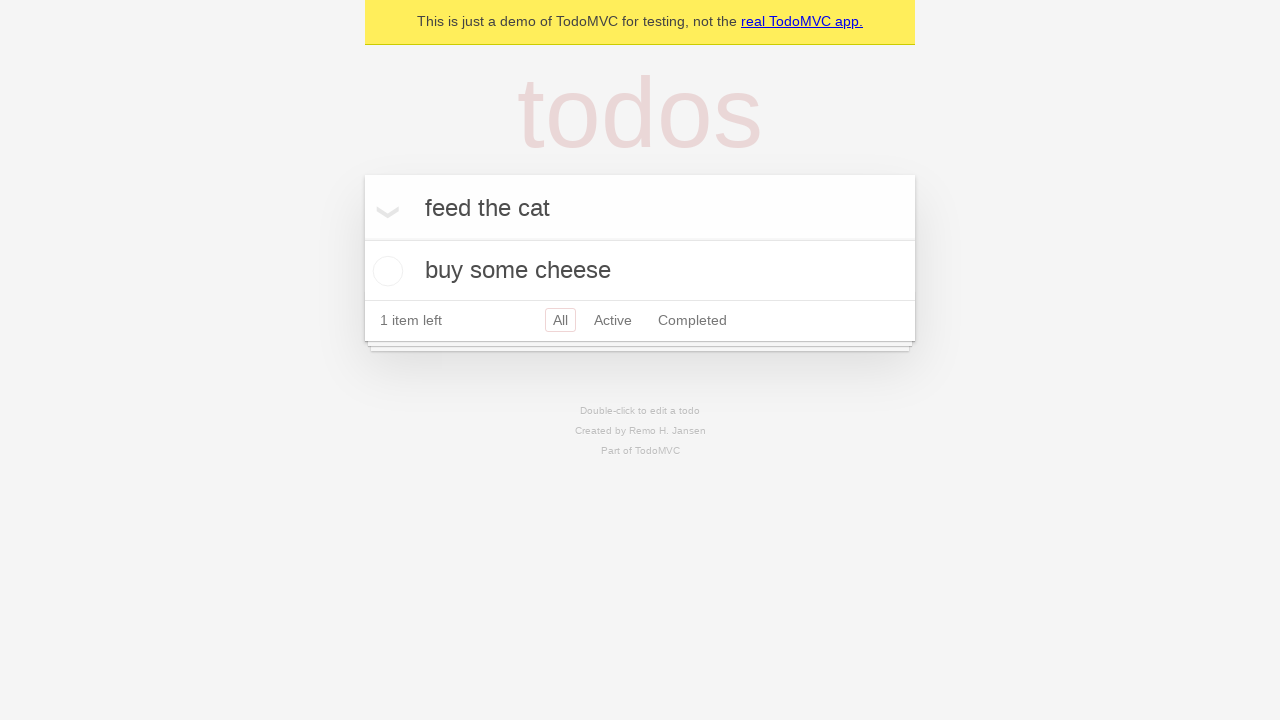

Pressed Enter to add second todo on .new-todo
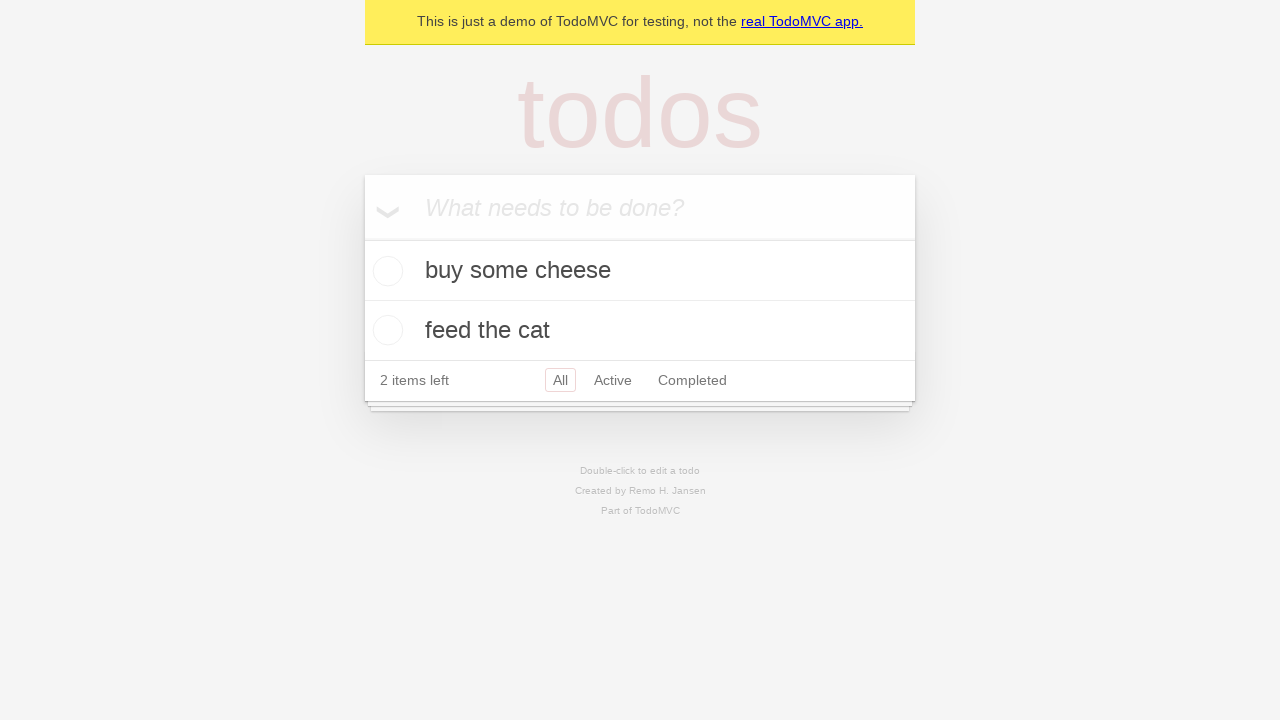

Filled new todo field with 'book a doctors appointment' on .new-todo
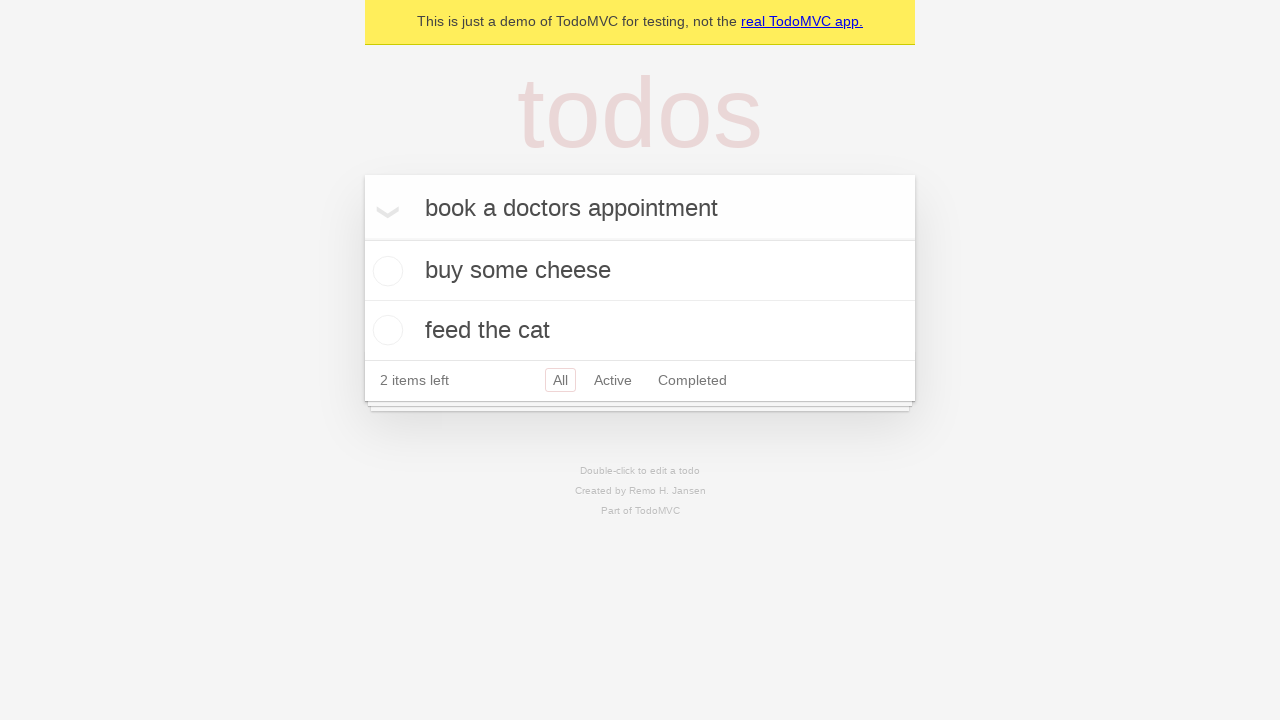

Pressed Enter to add third todo on .new-todo
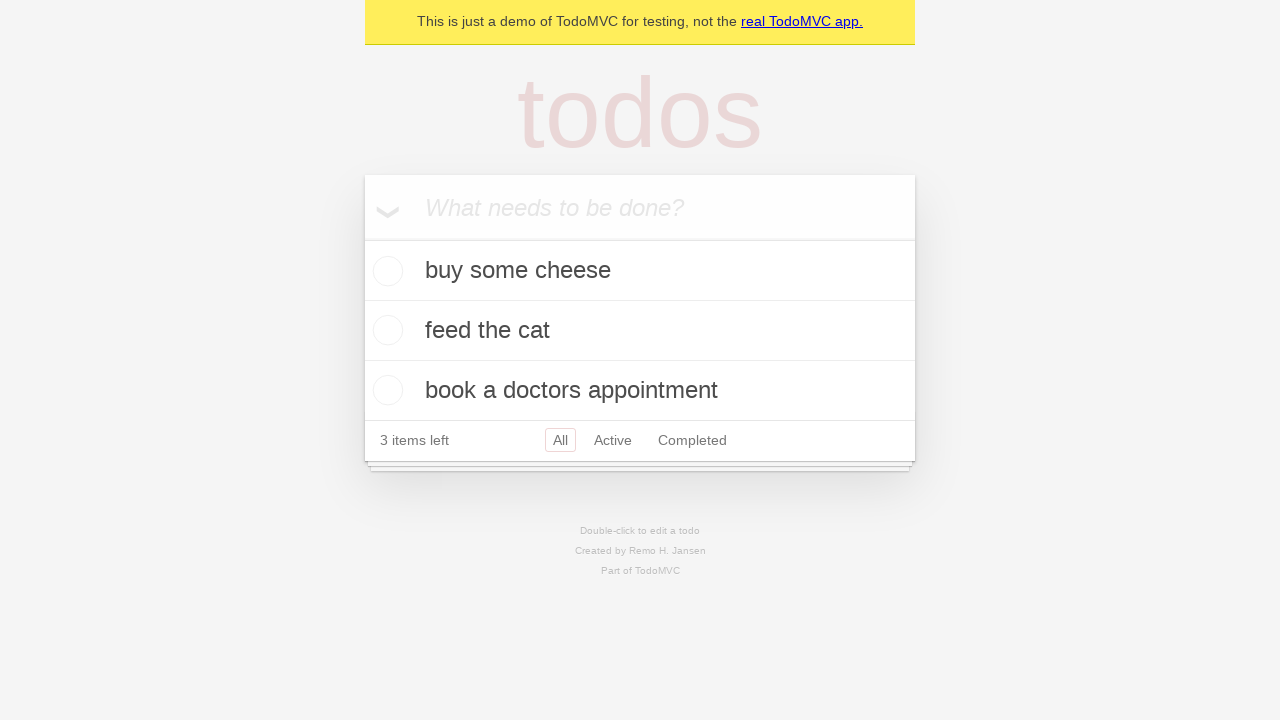

Clicked toggle-all to mark all todos as complete at (362, 238) on .toggle-all
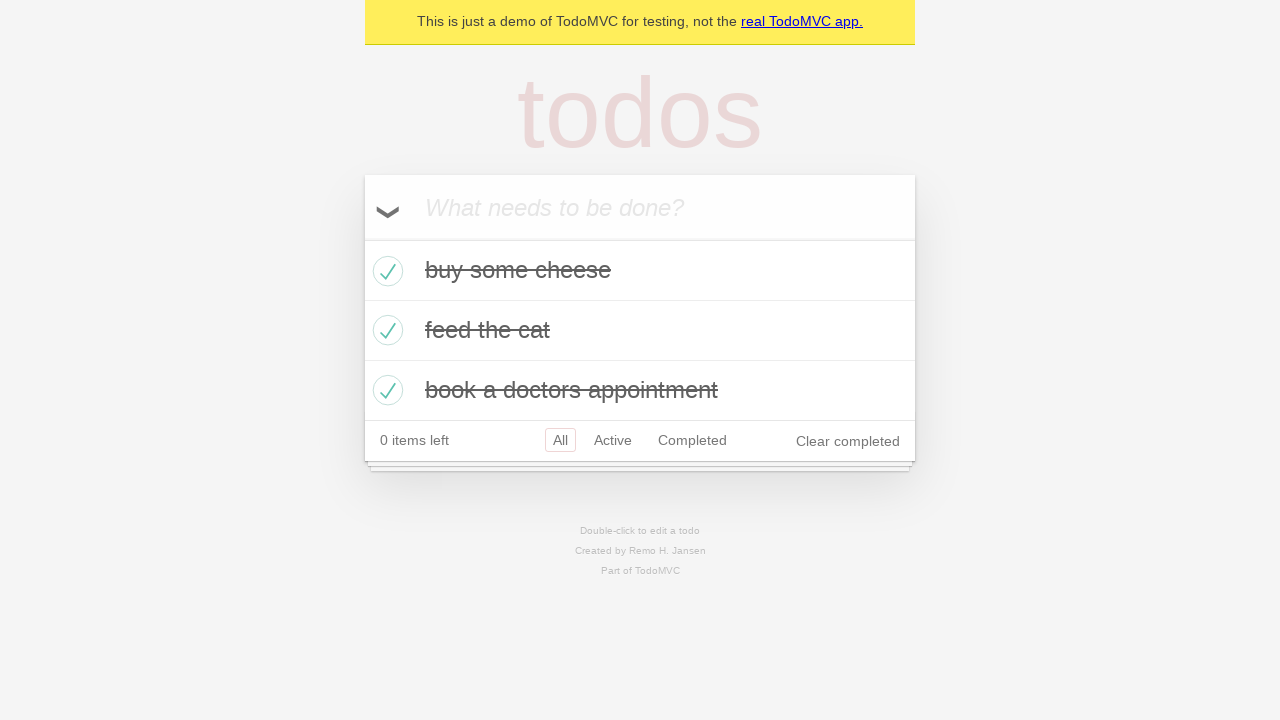

Clicked toggle-all to uncheck all todos and clear complete state at (362, 238) on .toggle-all
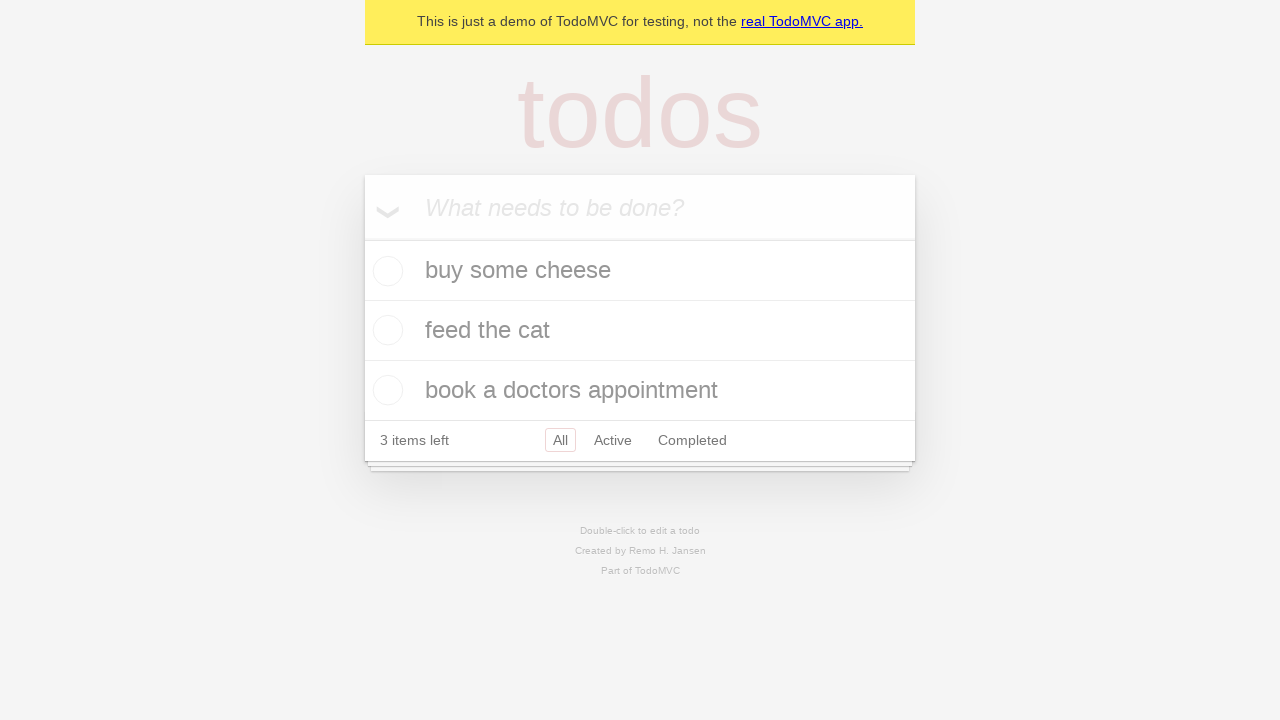

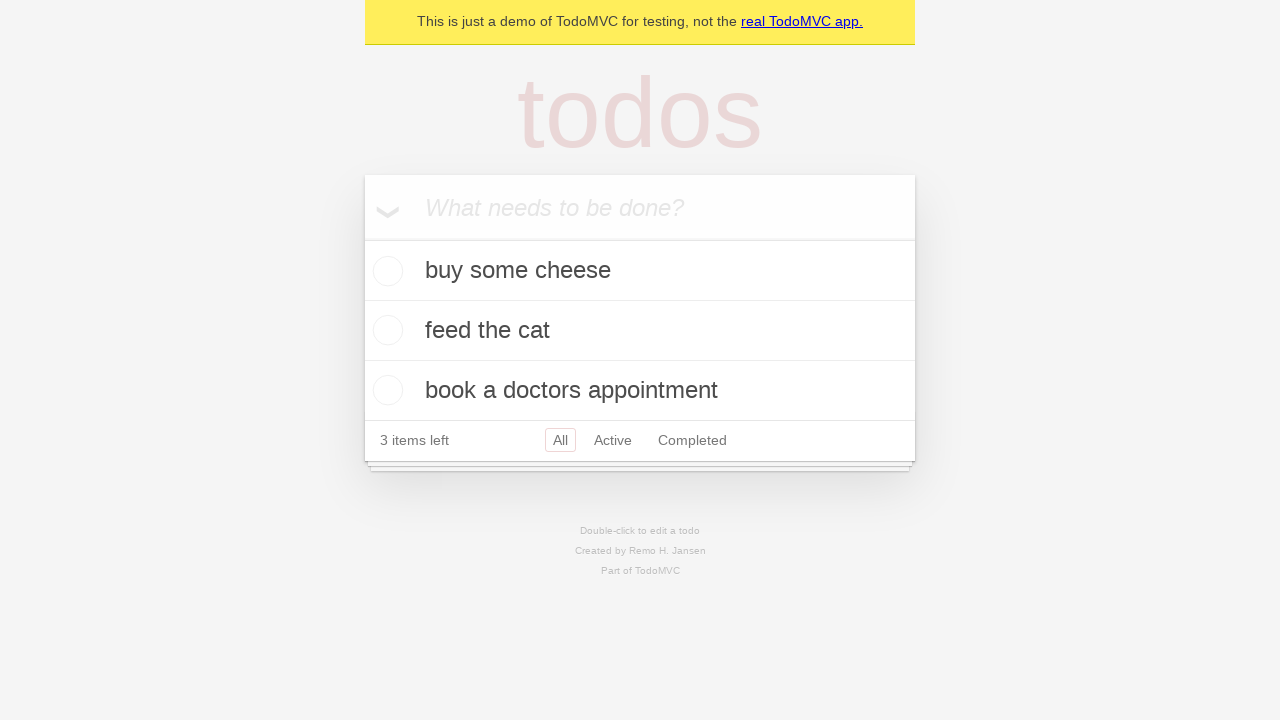